Tests word counting functionality by entering text and validating the displayed word count equals 8

Starting URL: https://wordcounter.net

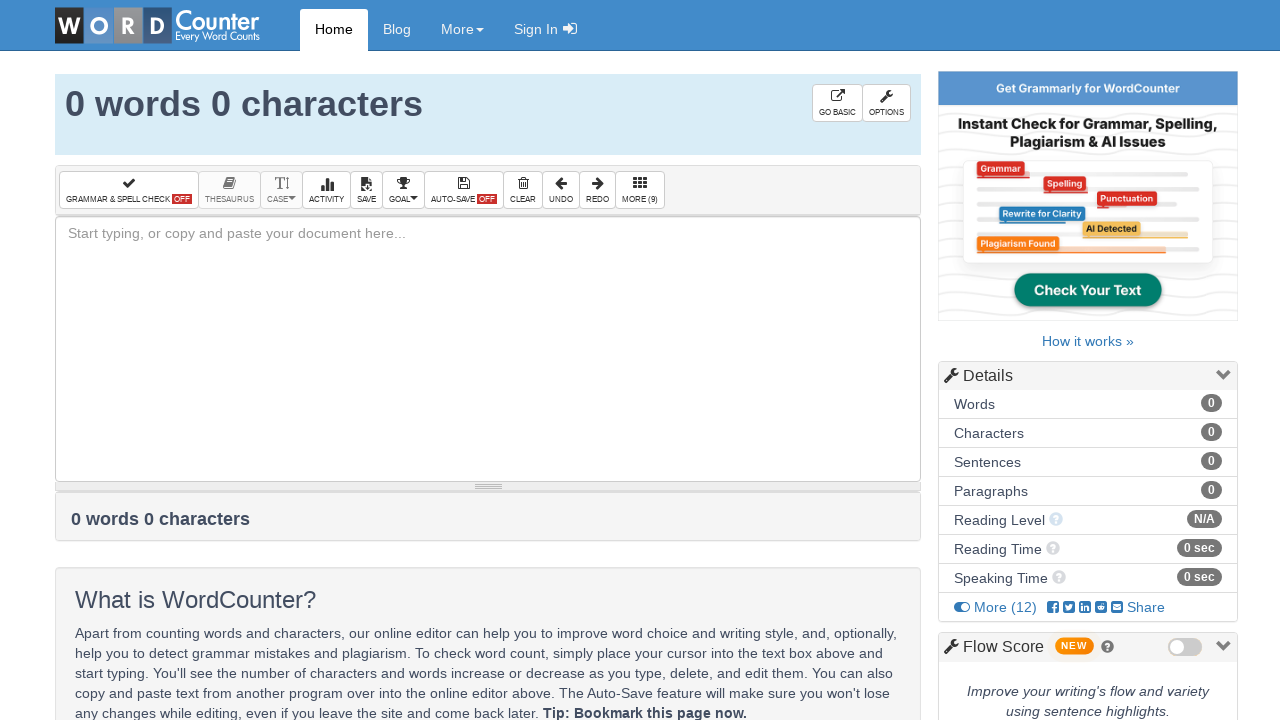

Filled text area with test text containing 8 unique words on #box
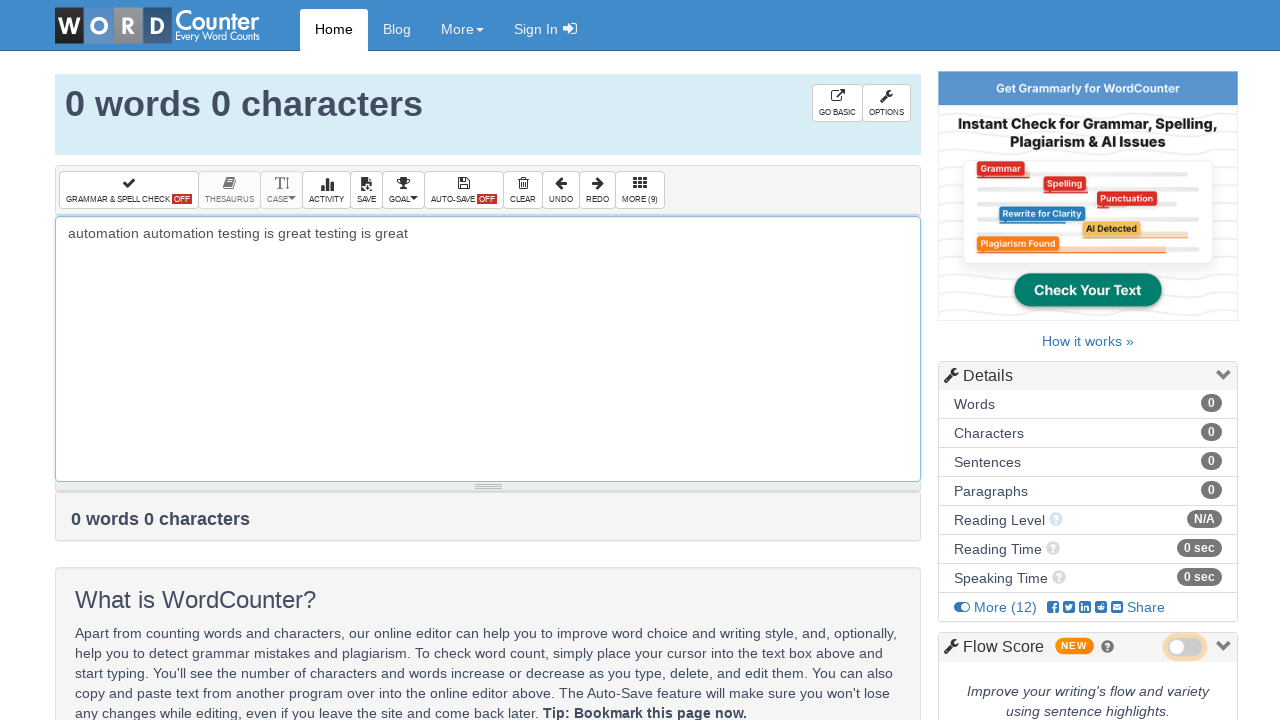

Waited 1 second for word count to update
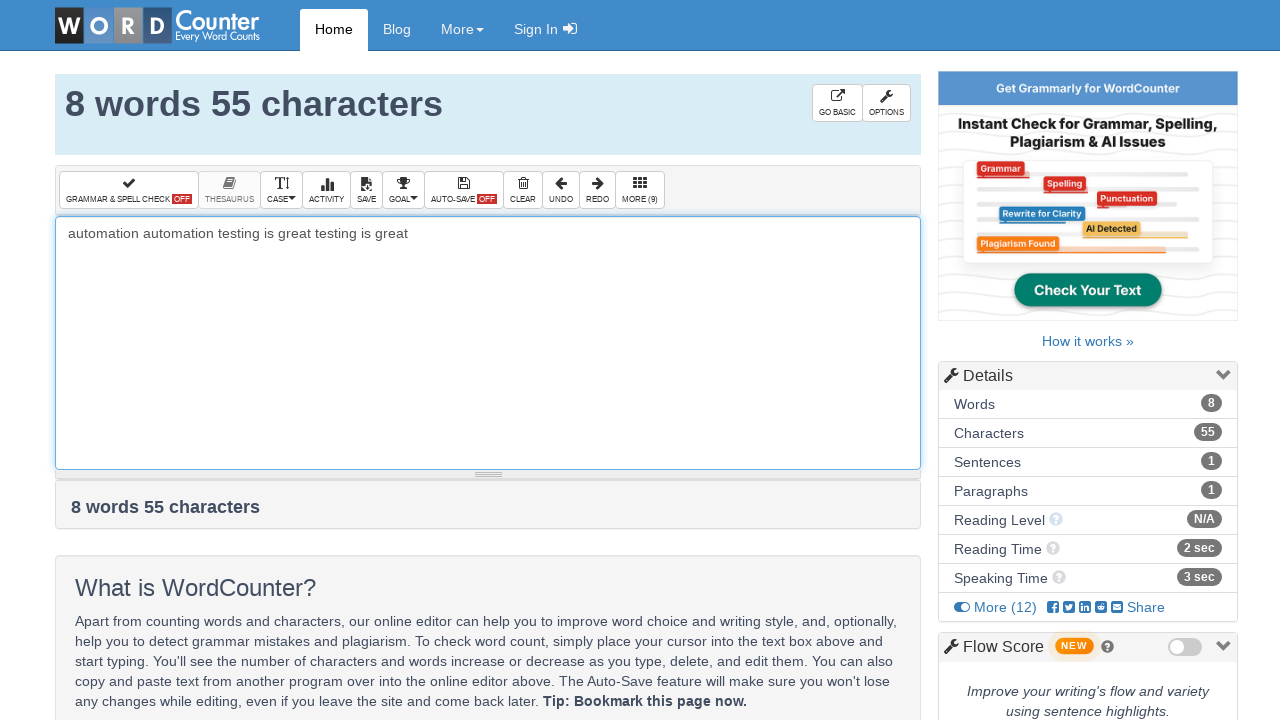

Retrieved word count from display element
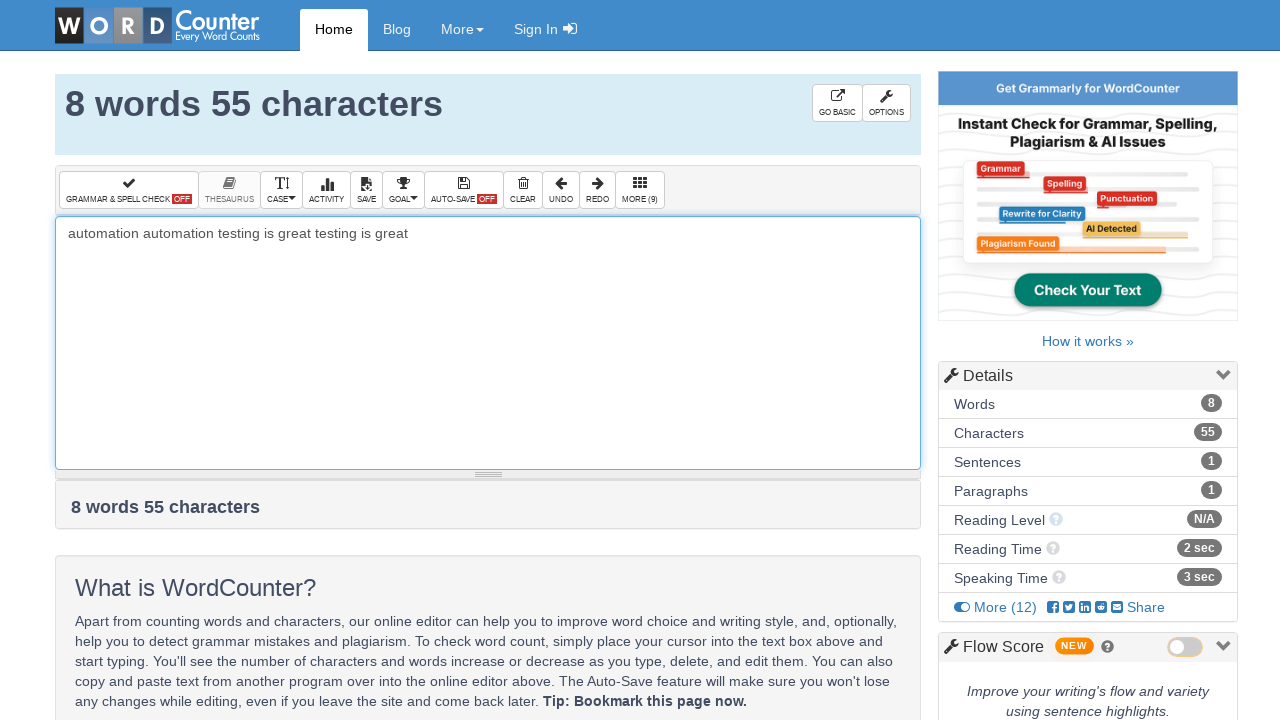

Asserted that word count equals 8 as expected
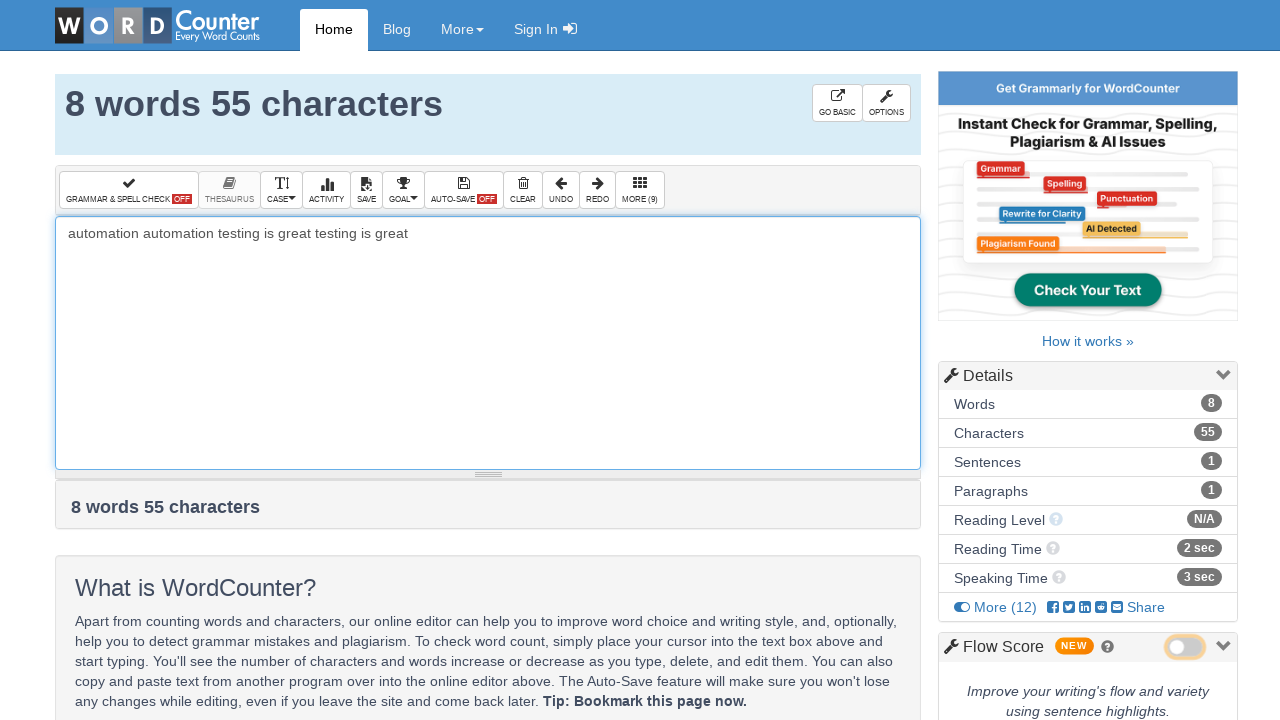

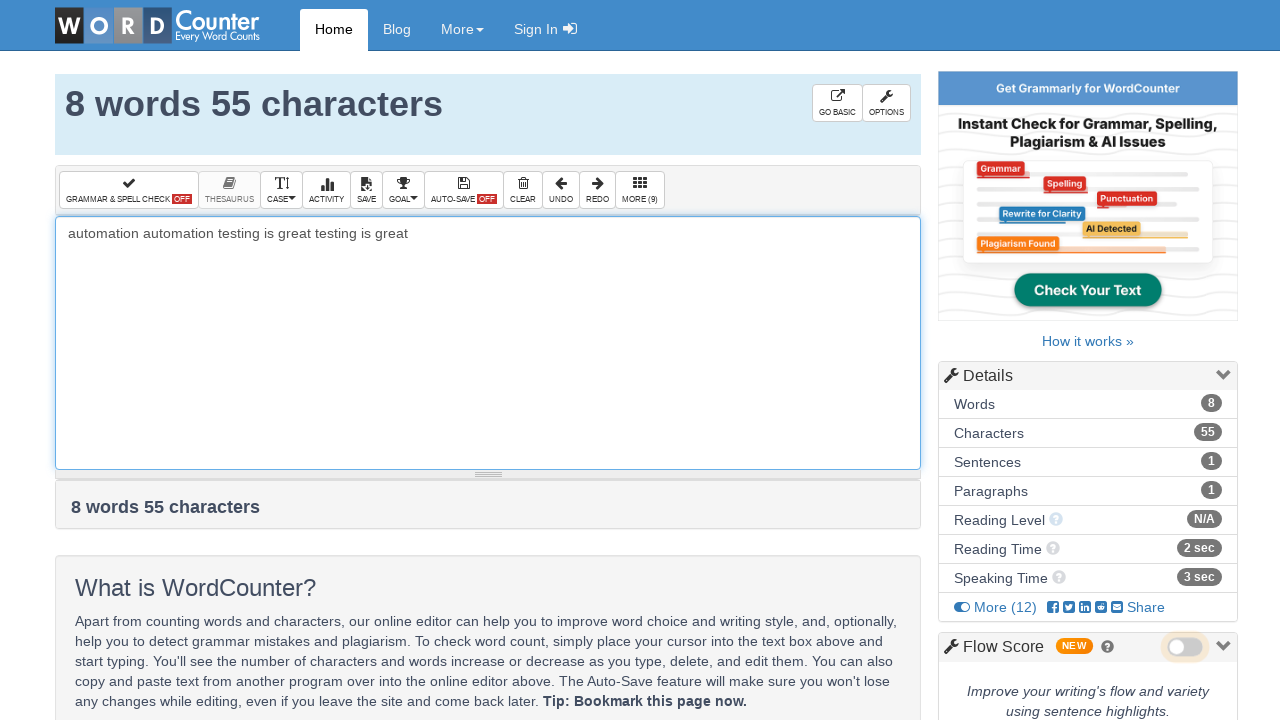